Navigates to a ToolsQA page and clicks on the HOME link to test navigation

Starting URL: https://toolsqa.com/automation-practice-switch-windows/

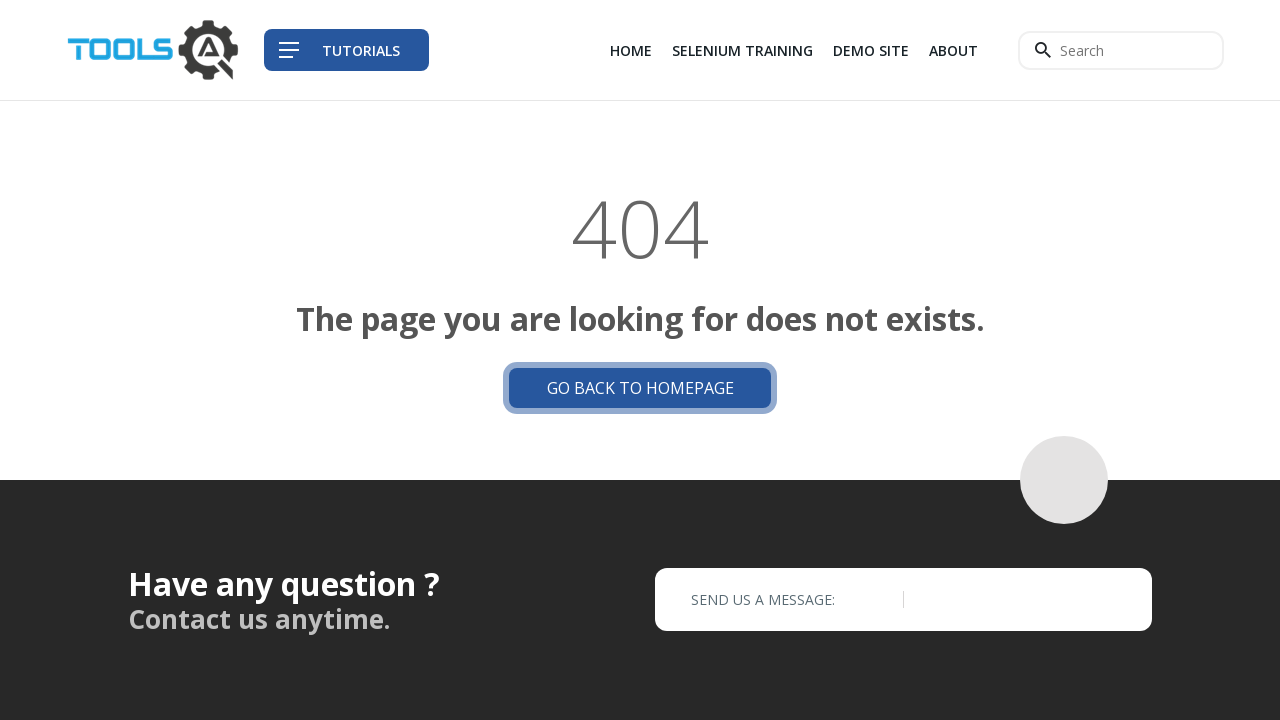

Navigated to ToolsQA automation practice switch windows page
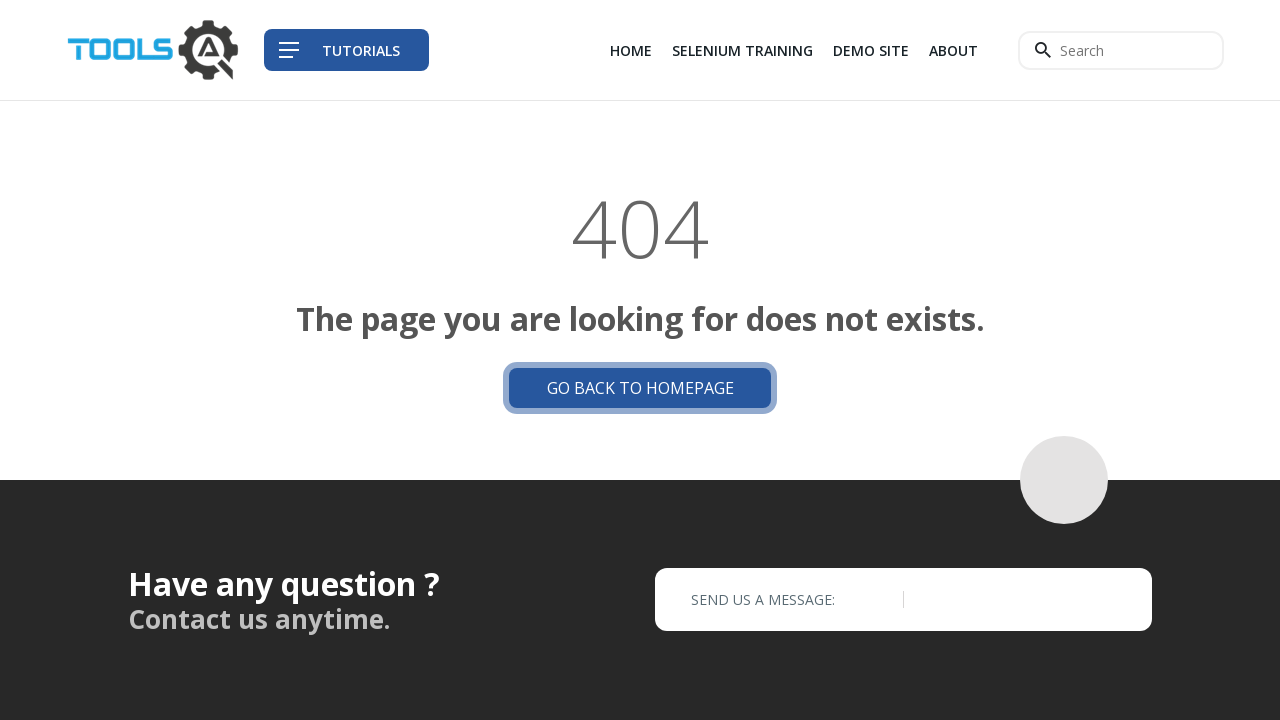

Clicked on the HOME link at (631, 50) on a:has-text('HOME')
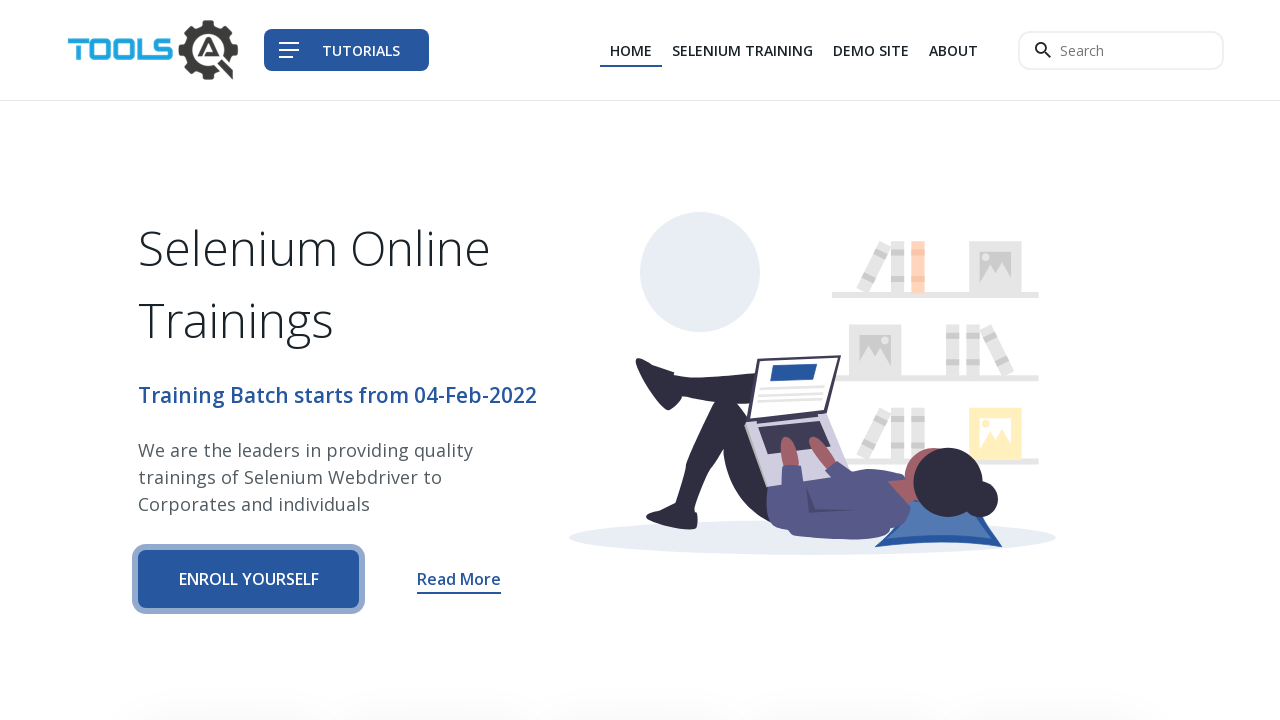

Navigation completed and page loaded
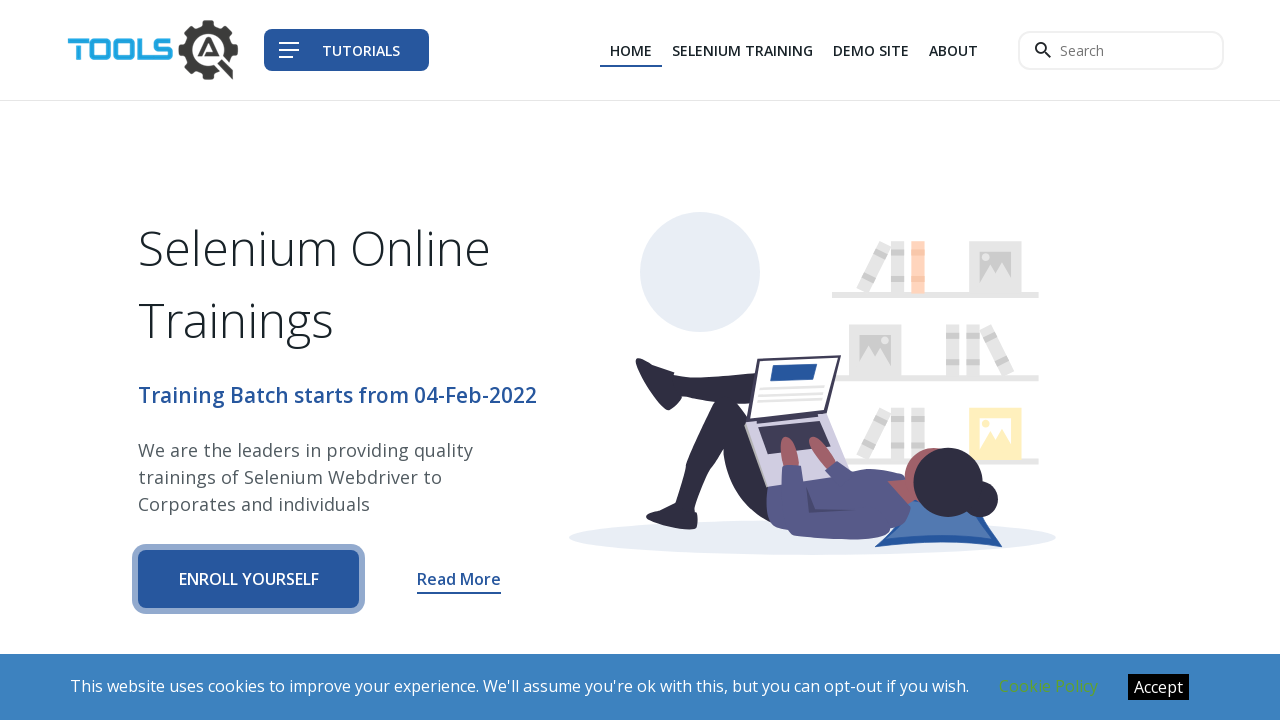

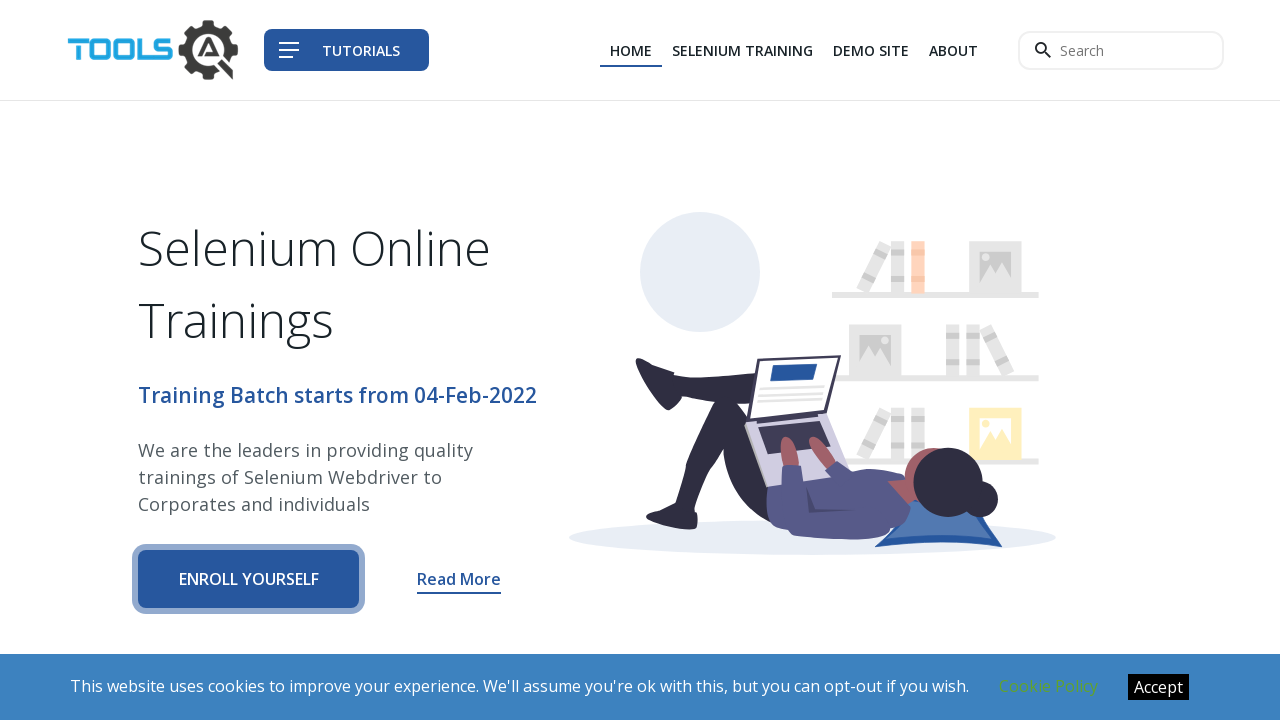